Navigates to GitHub signup page and fills in the email field

Starting URL: https://github.com/signup?ref_cta=Sign+up&ref_loc=header+logged+out&ref_page=%2F&source=header-home

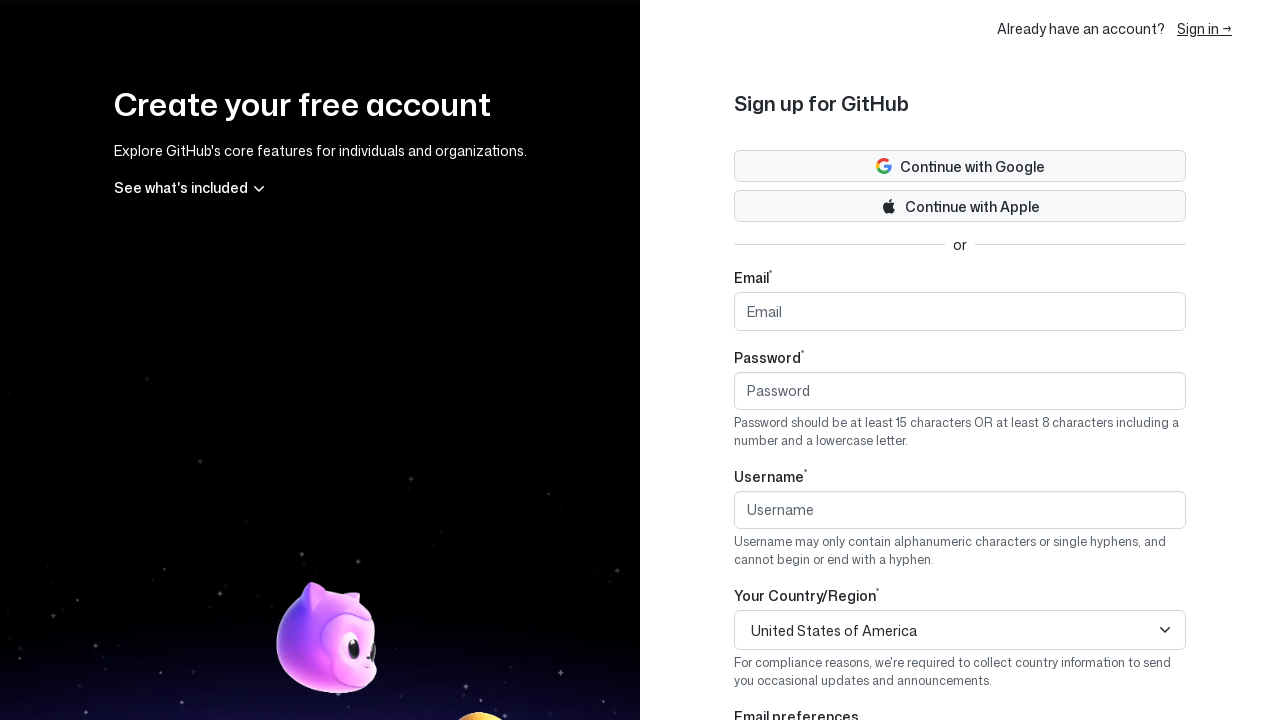

Navigated to GitHub signup page
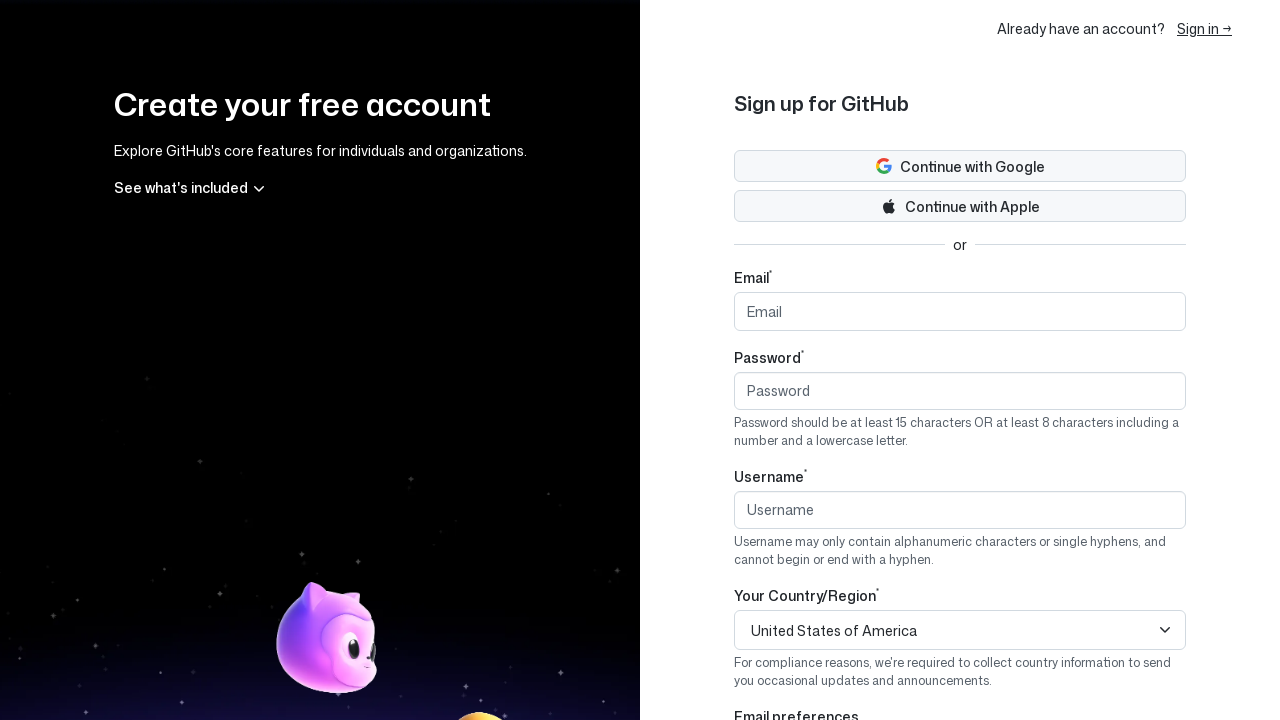

Filled email field with 'testuser847@example.com' on #email
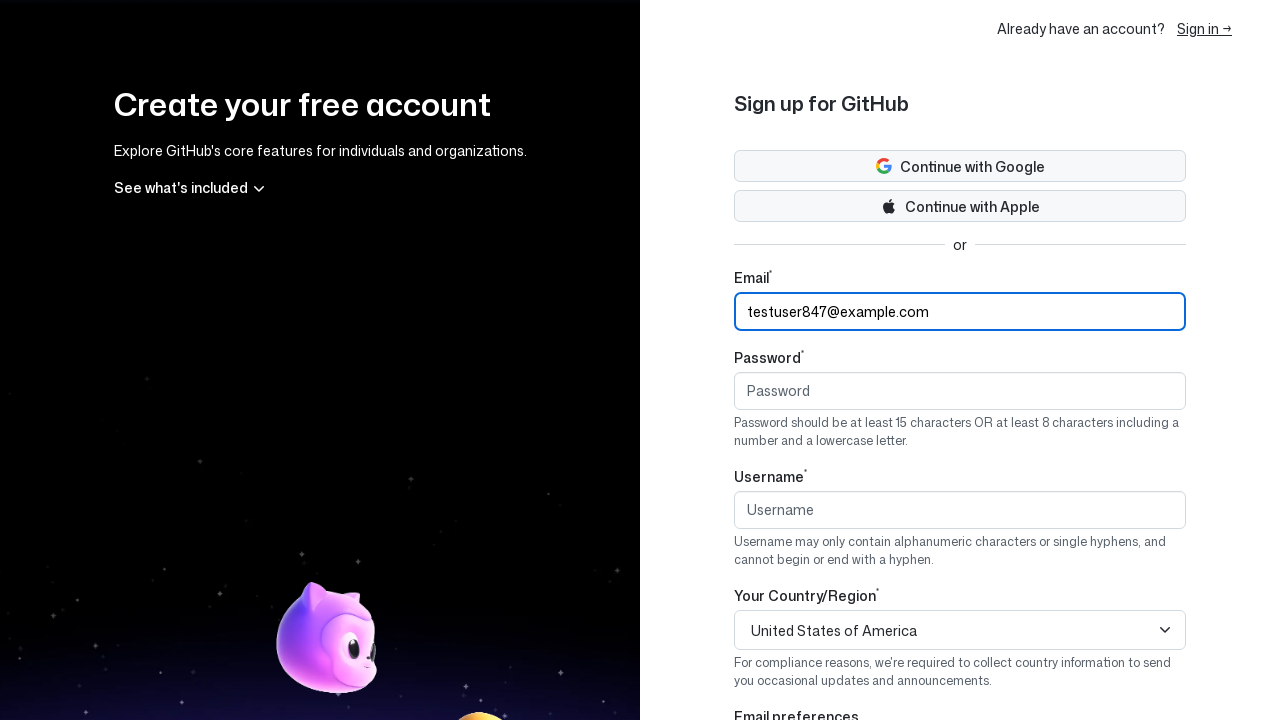

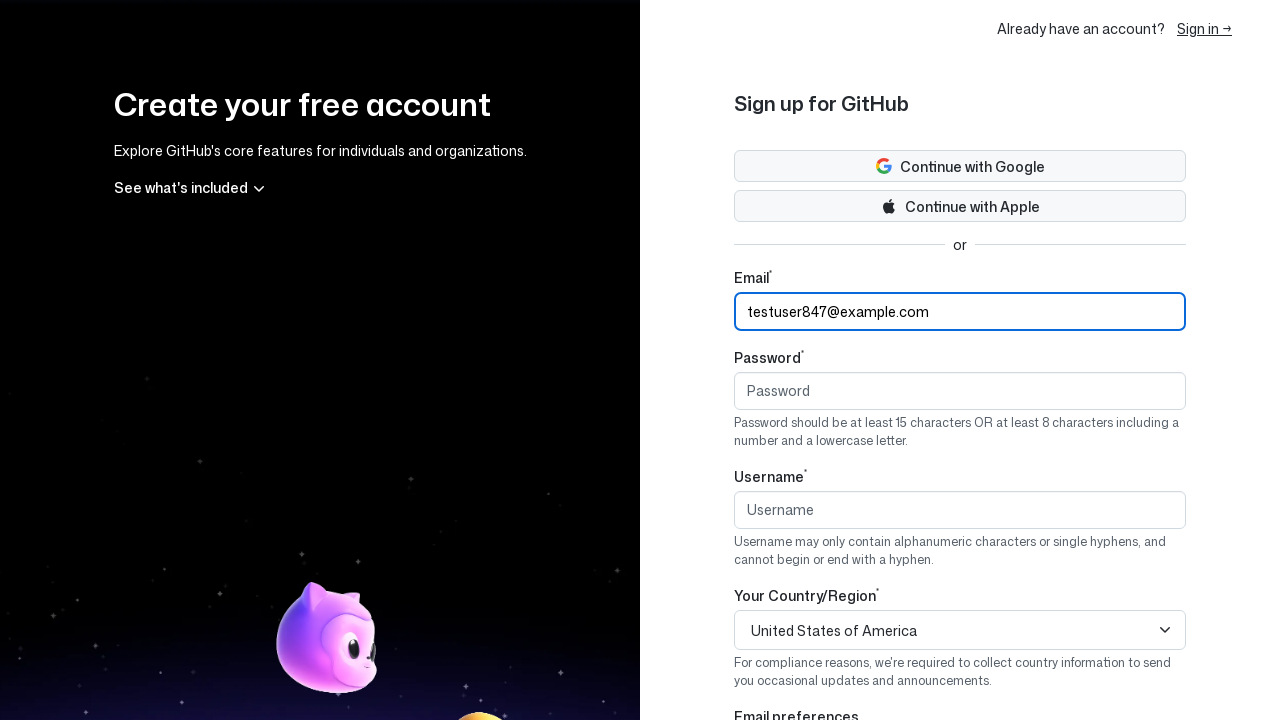